Tests a ticket booking form by filling in personal details, selecting ticket quantity, choosing referral options, entering special requests, agreeing to terms, and submitting the form.

Starting URL: https://ticket-box.s3.eu-central-1.amazonaws.com/index.html

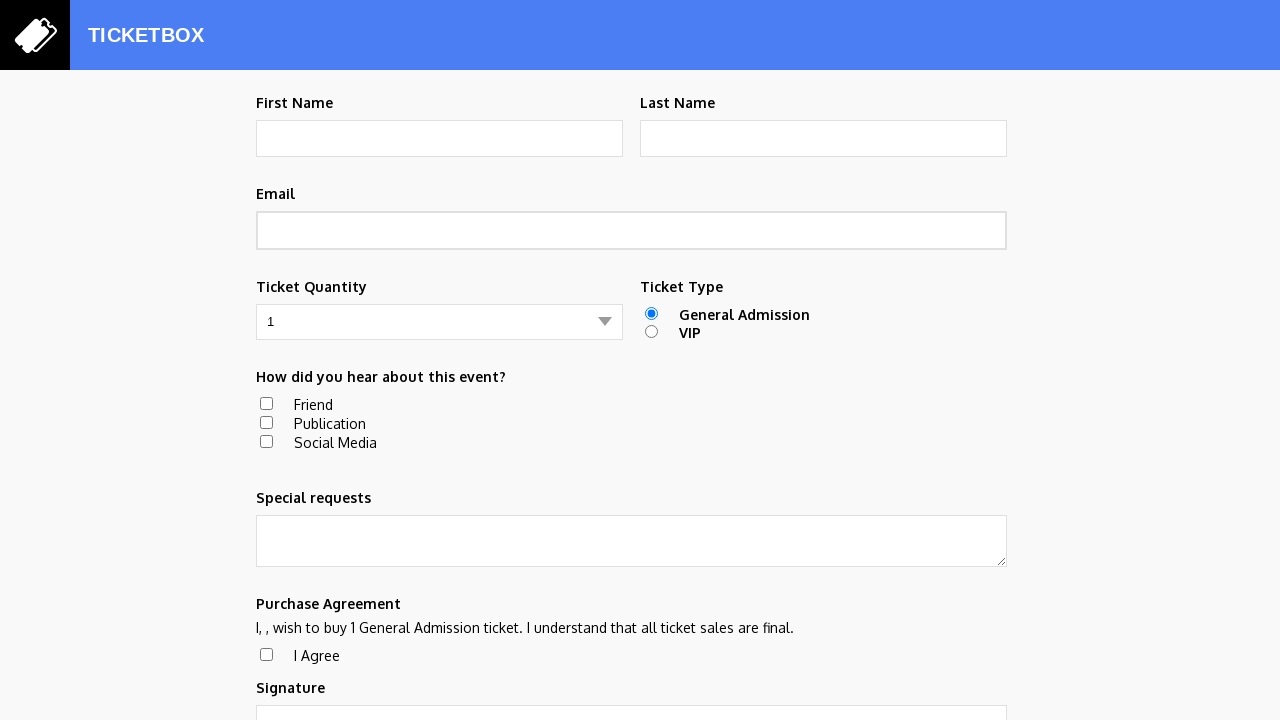

Filled first name field with 'Maria' on #first-name
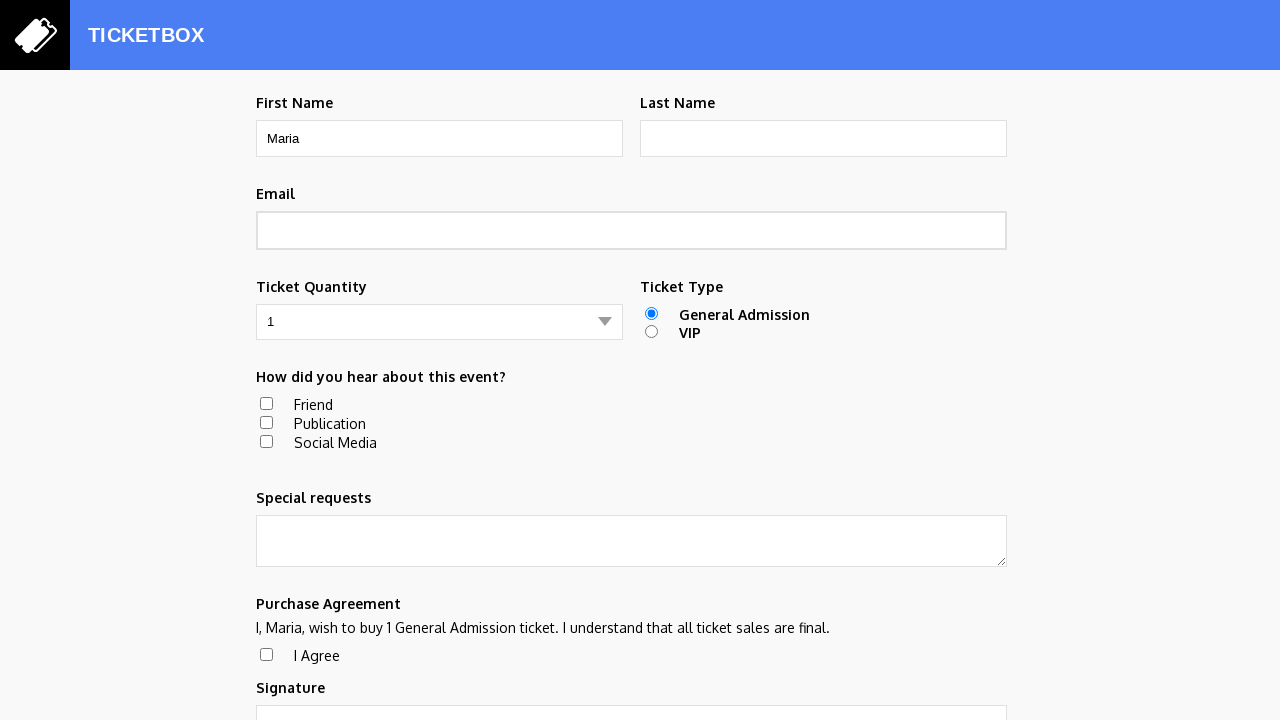

Filled last name field with 'Santos' on #last-name
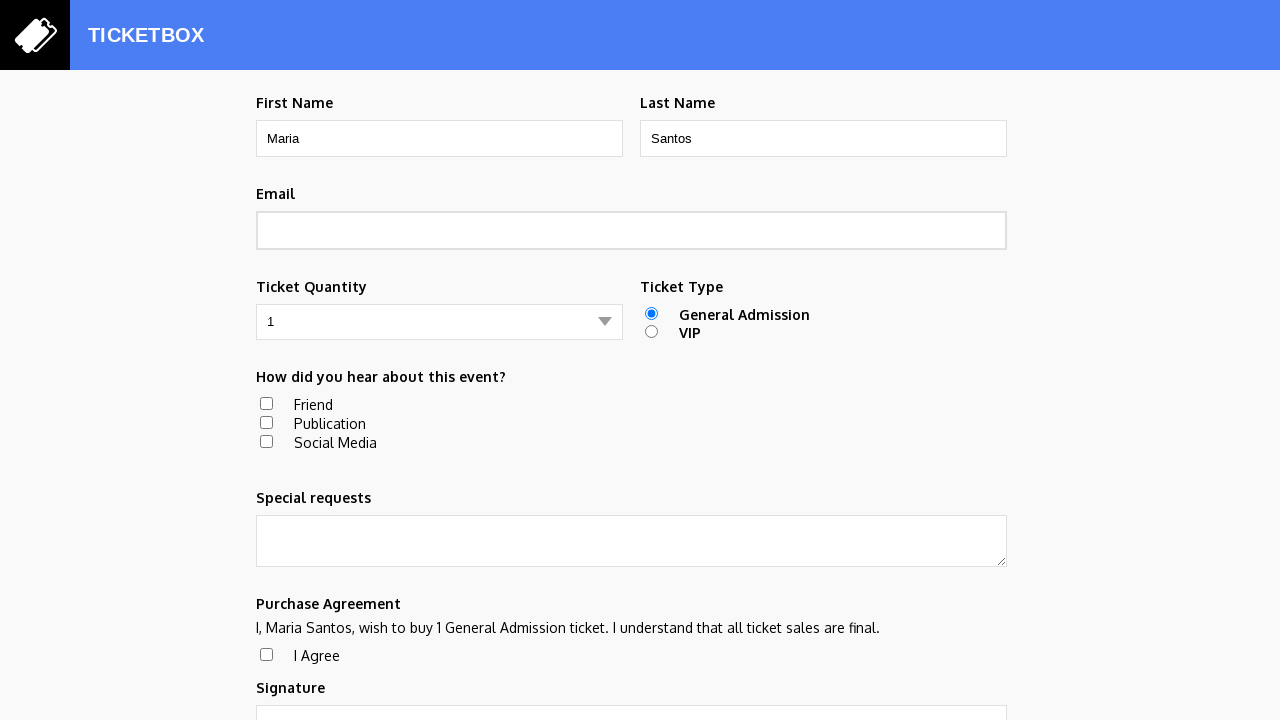

Filled email field with 'maria.santos@email.com' on #email
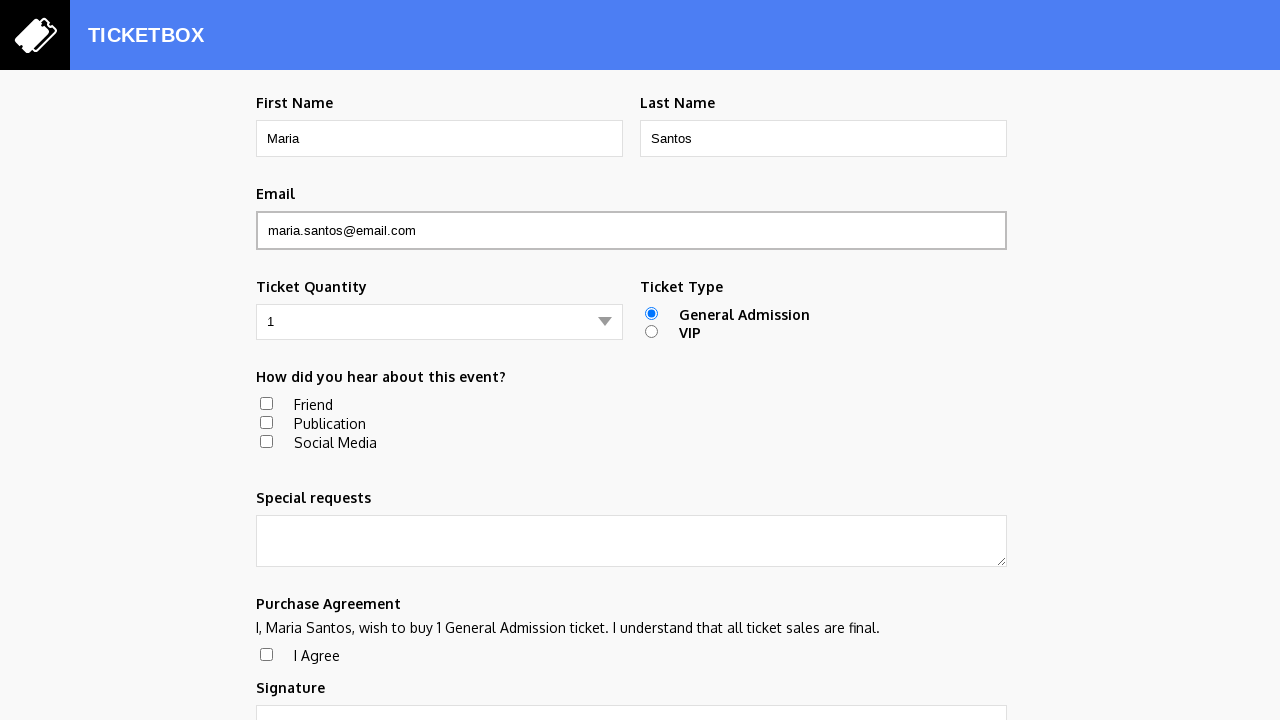

Selected ticket quantity '1' from dropdown on #ticket-quantity
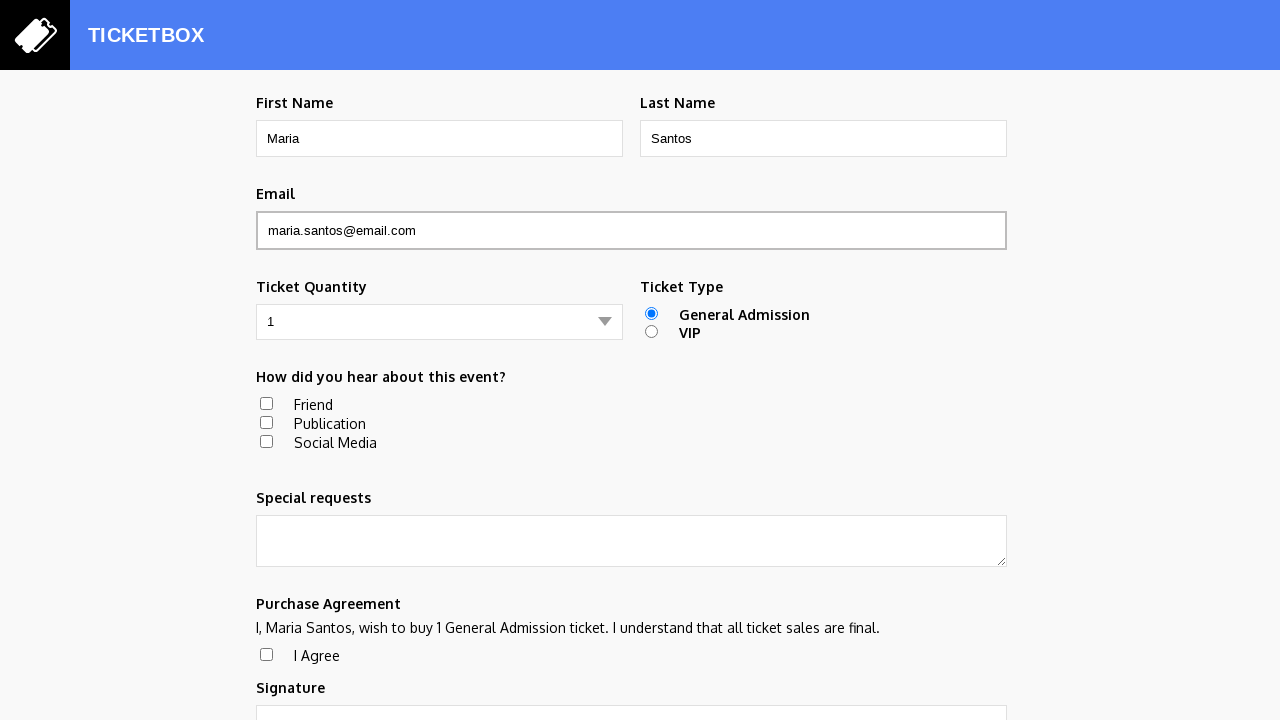

Clicked VIP checkbox at (652, 331) on #vip
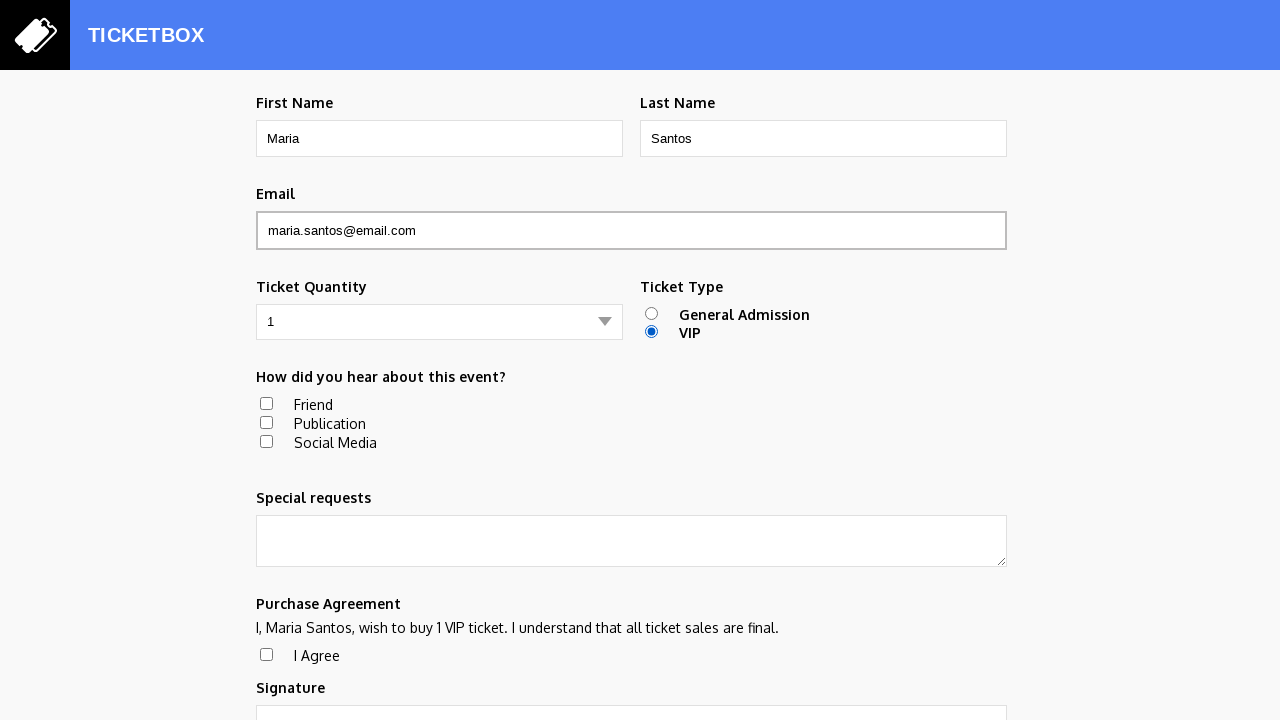

Selected 'Friend' referral option at (266, 404) on #friend
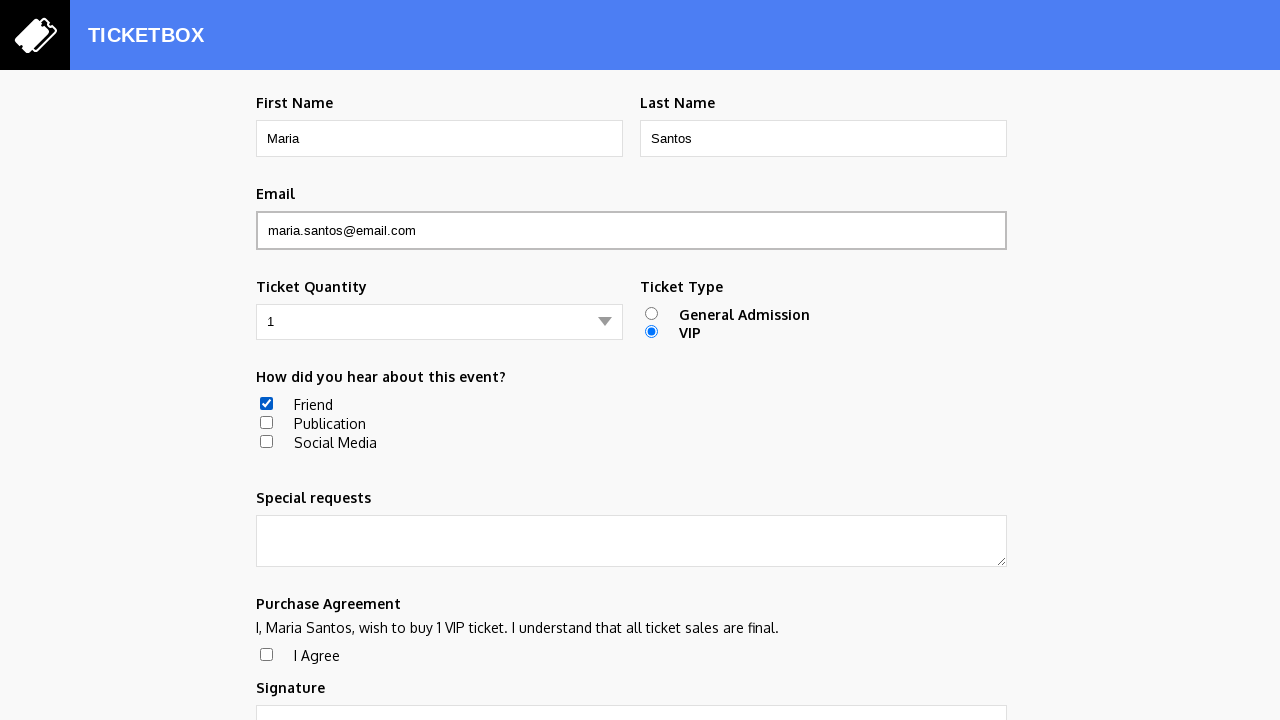

Selected 'Publication' referral option at (266, 423) on #publication
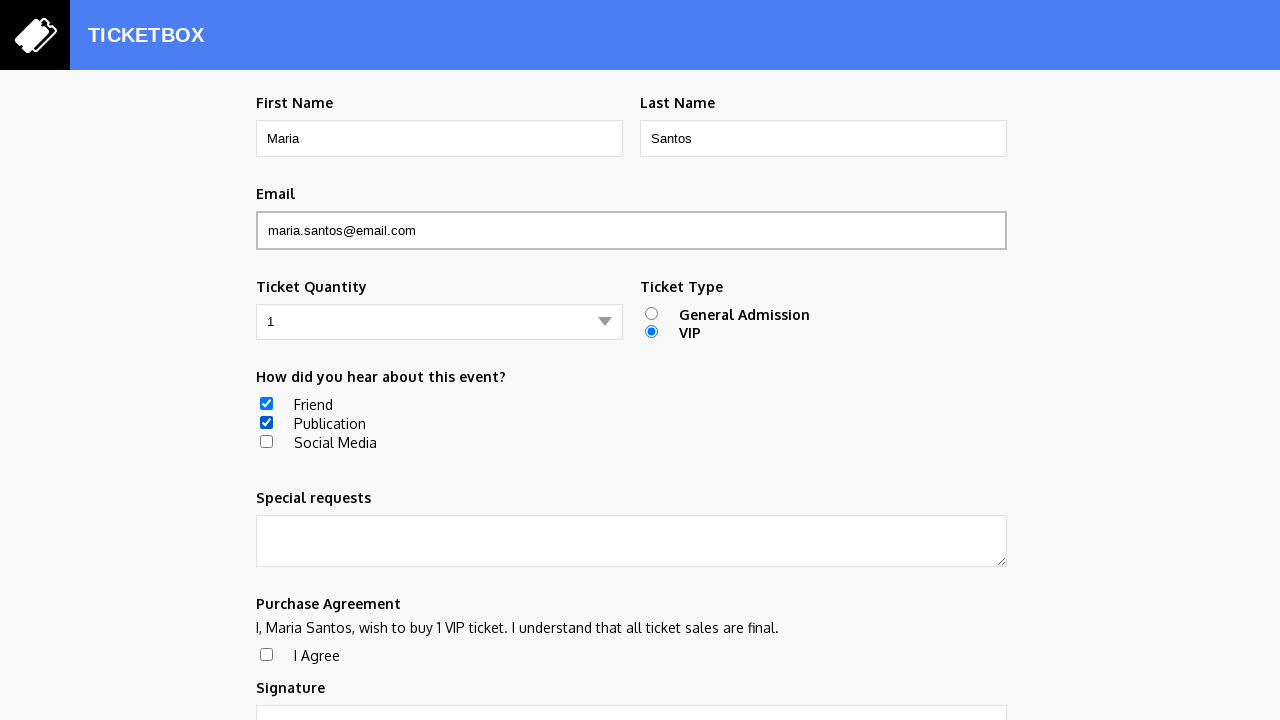

Selected 'Social Media' referral option at (266, 442) on #social-media
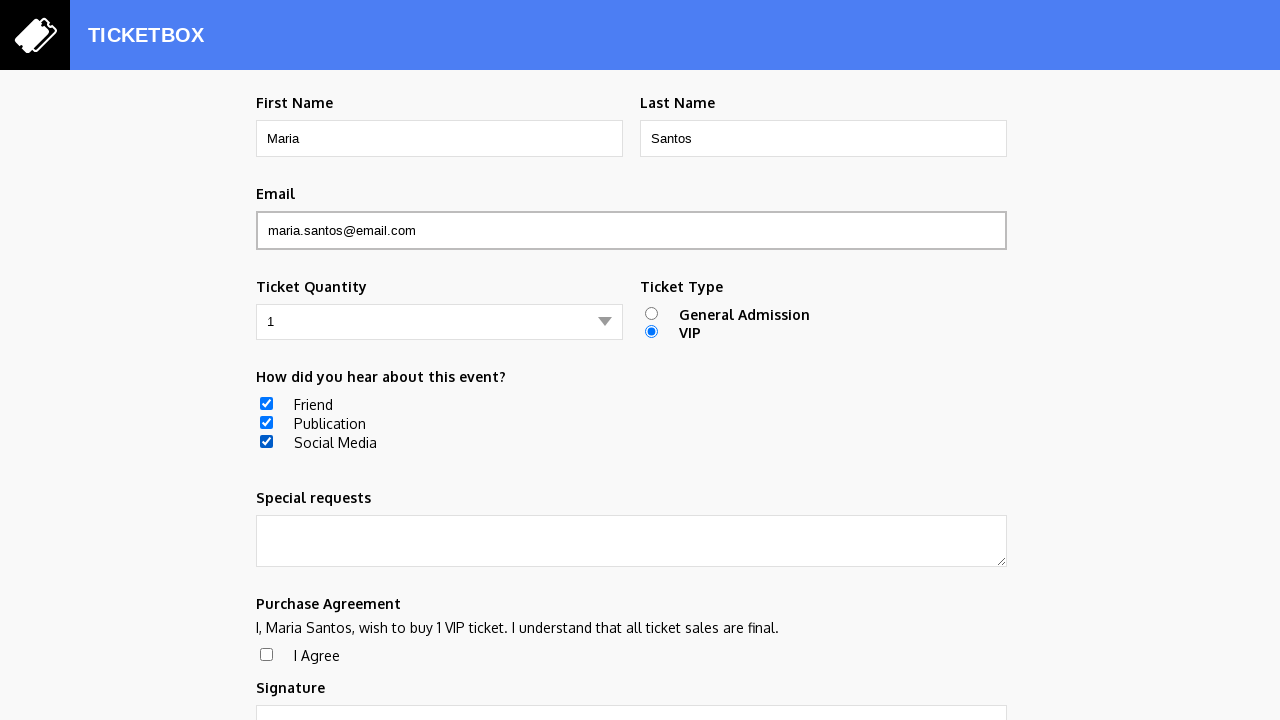

Filled special requests field with seat preference near the stage on #requests
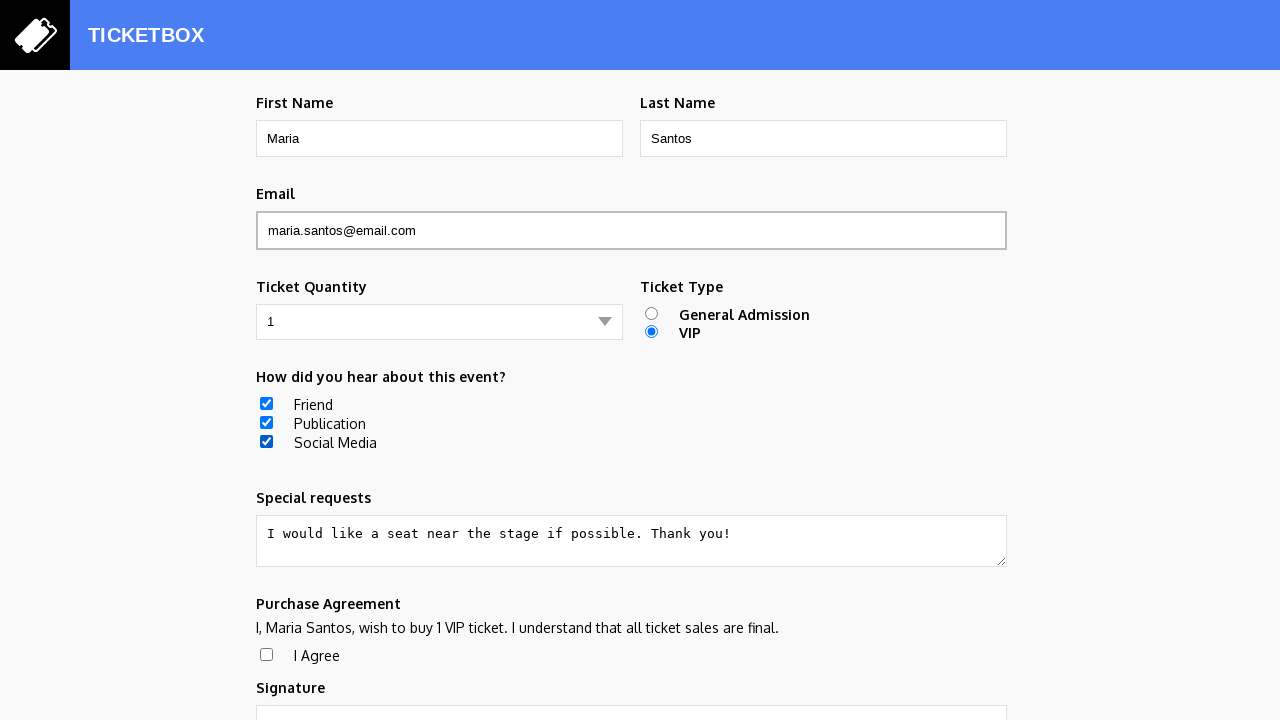

Clicked agree to terms and conditions checkbox at (266, 654) on #agree
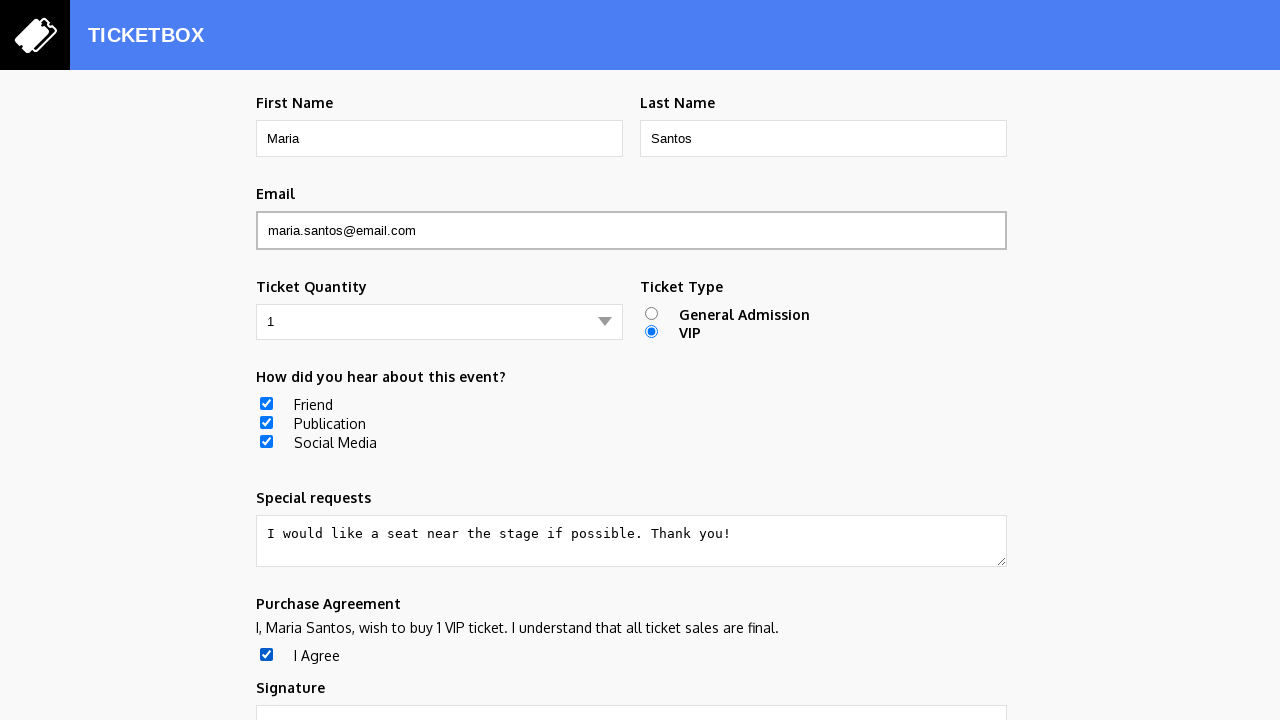

Filled signature field with 'Maria Santos' on #signature
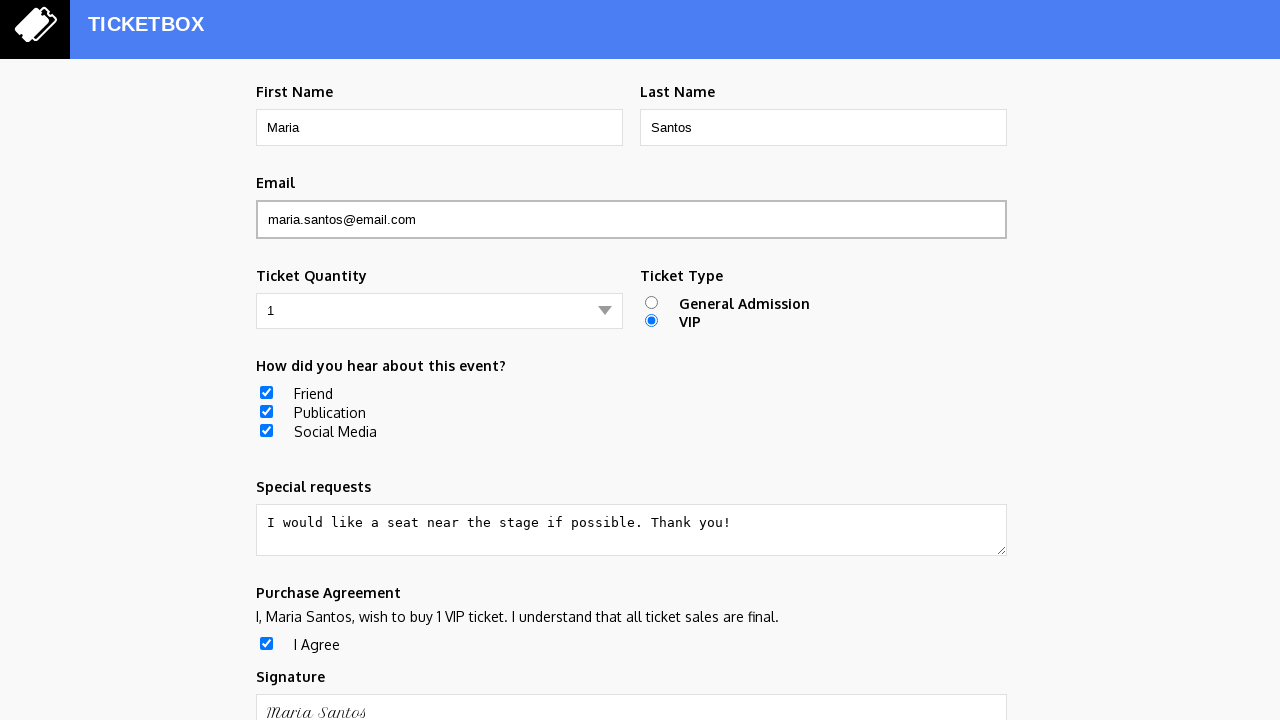

Clicked submit button to submit the ticket booking form at (478, 671) on xpath=//*[@id="app"]/form/div[8]/button[2]
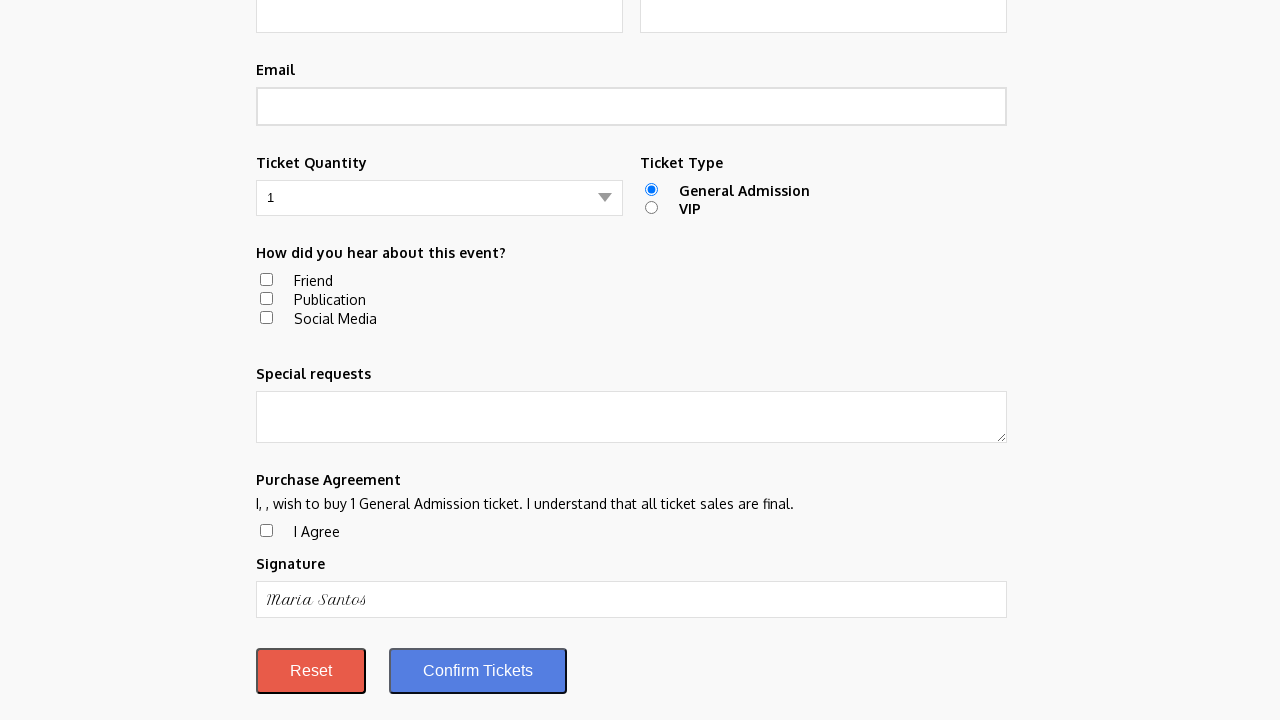

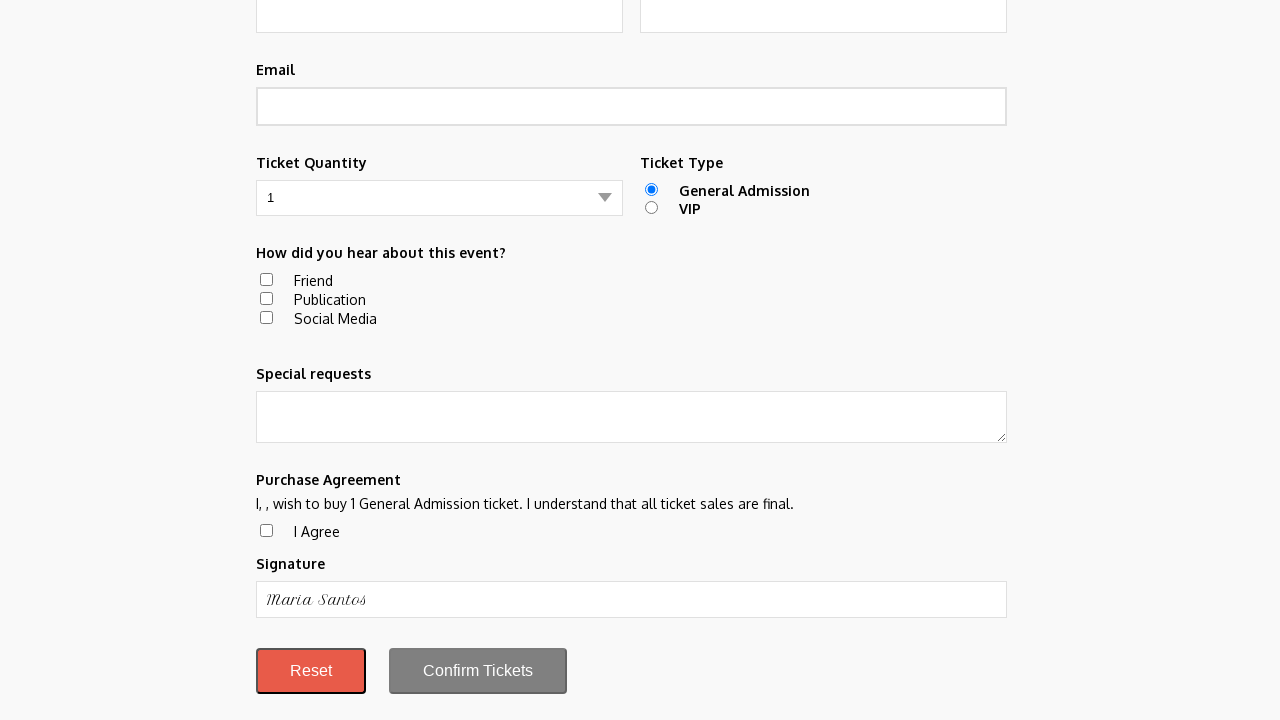